Navigates to GitHub homepage and executes JavaScript to add a window load event listener, then verifies the page has loaded by checking that the event fires correctly.

Starting URL: https://github.com/

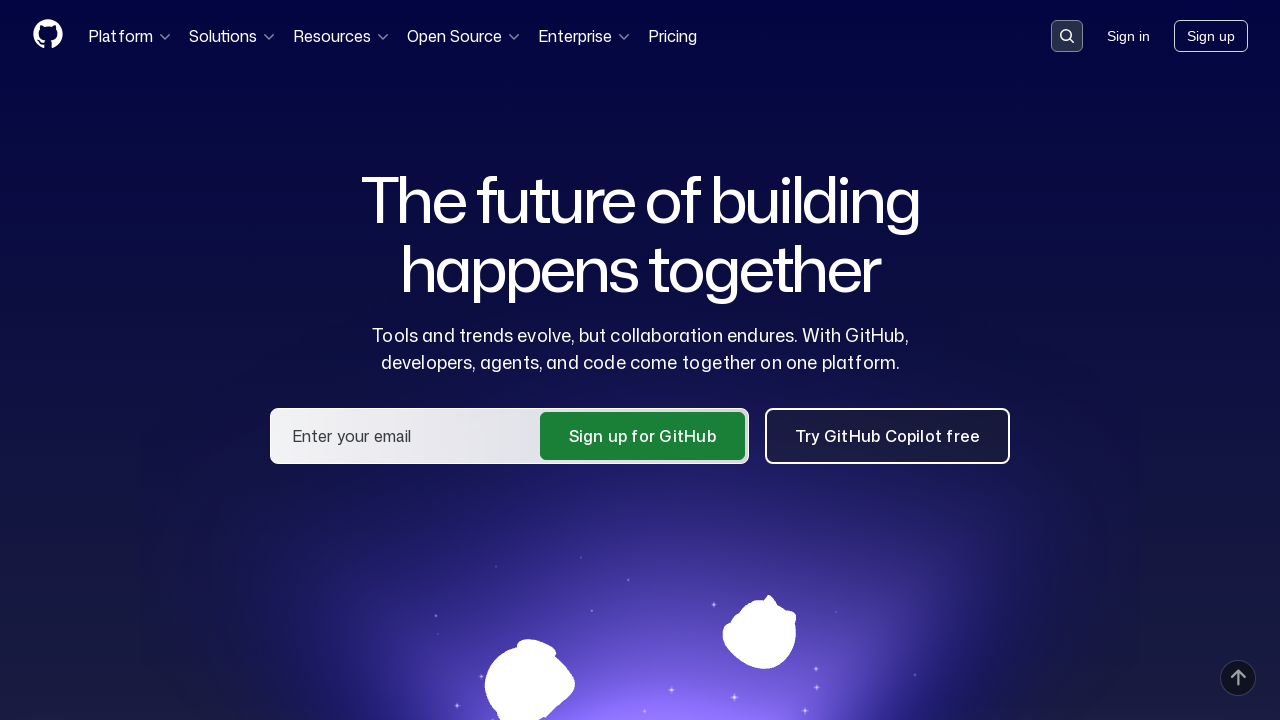

Set viewport size to 1024x768
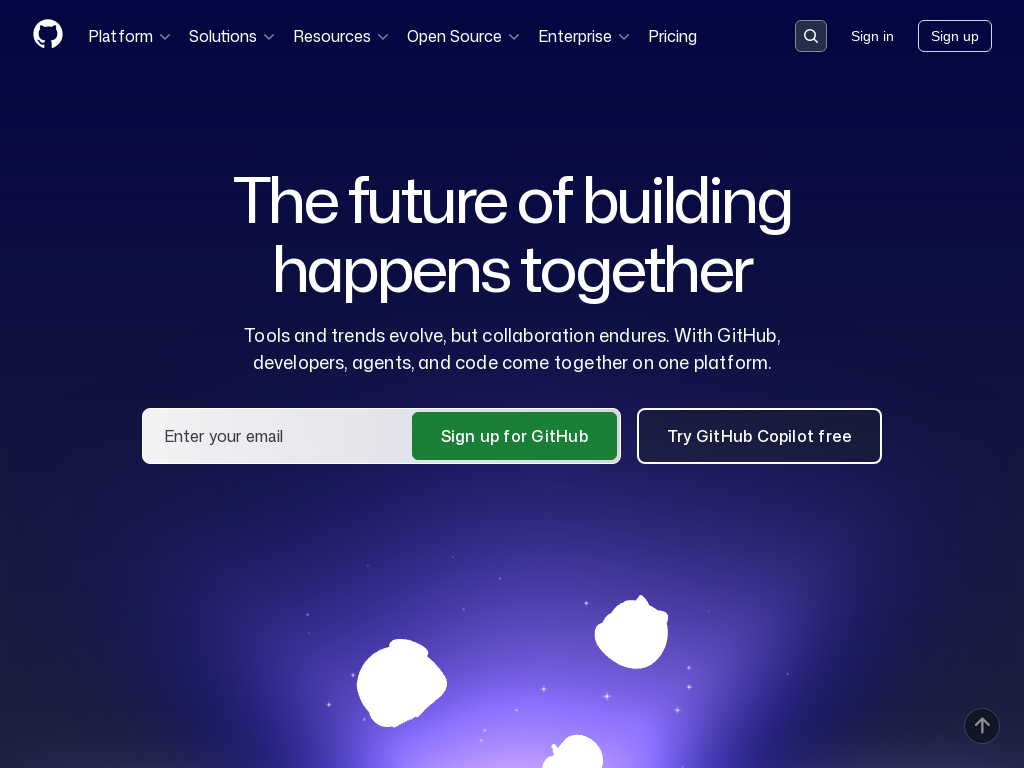

Executed JavaScript to add window load event listener
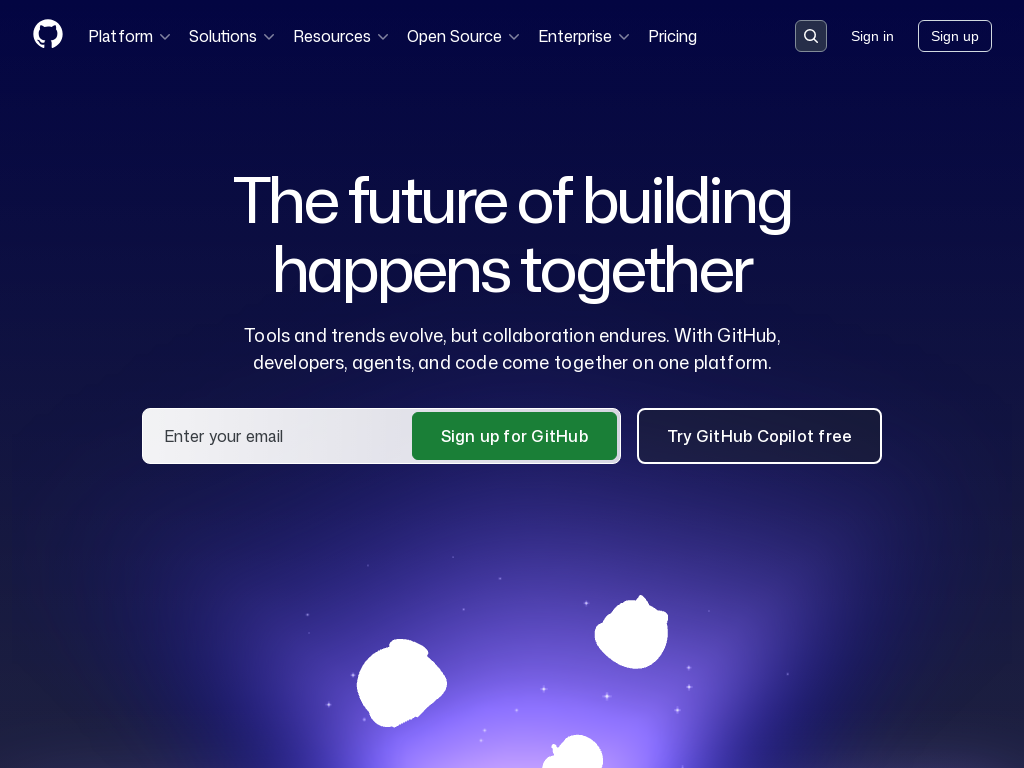

Waited 1000ms for pending events to be processed
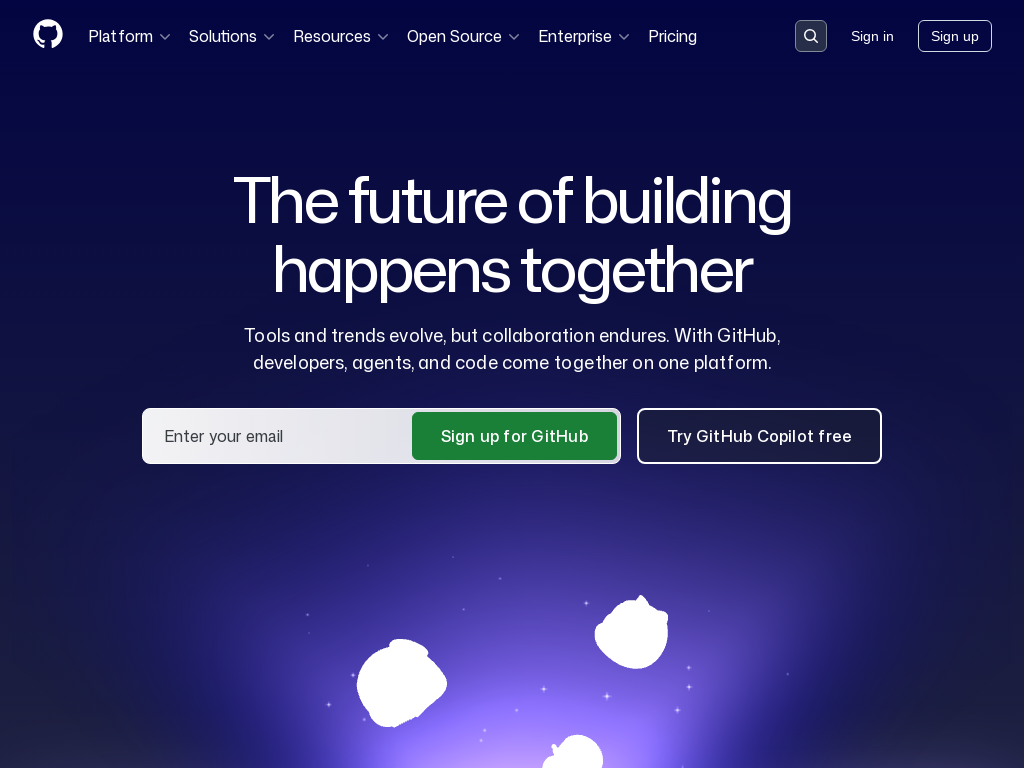

Verified page has loaded by waiting for header element
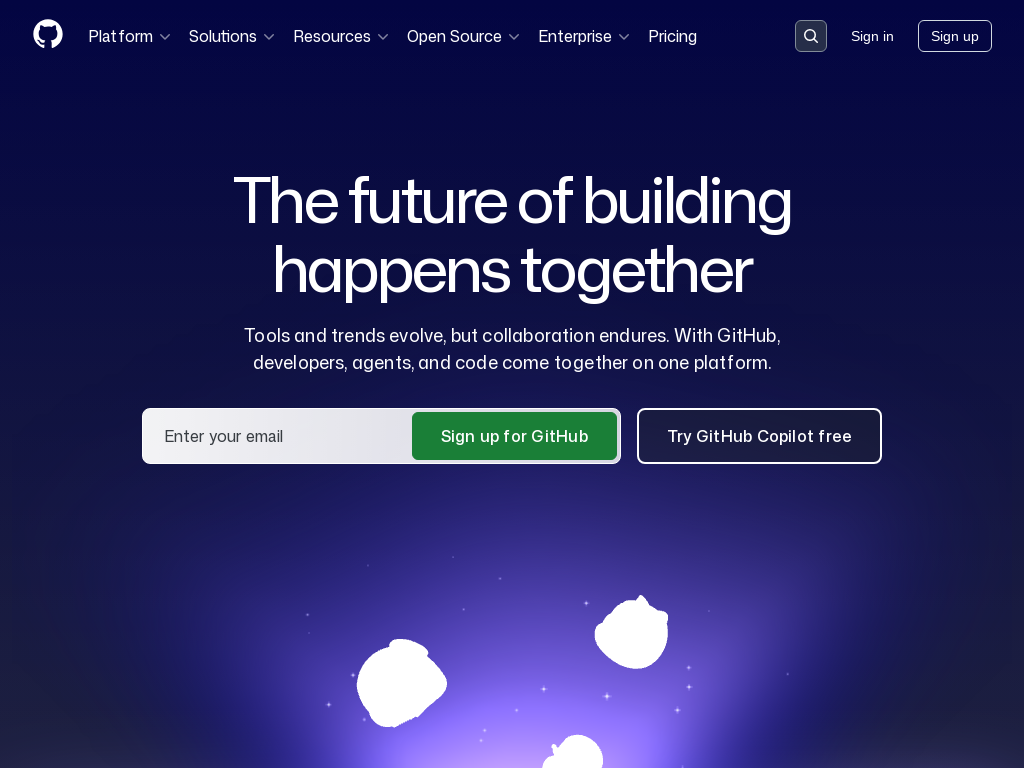

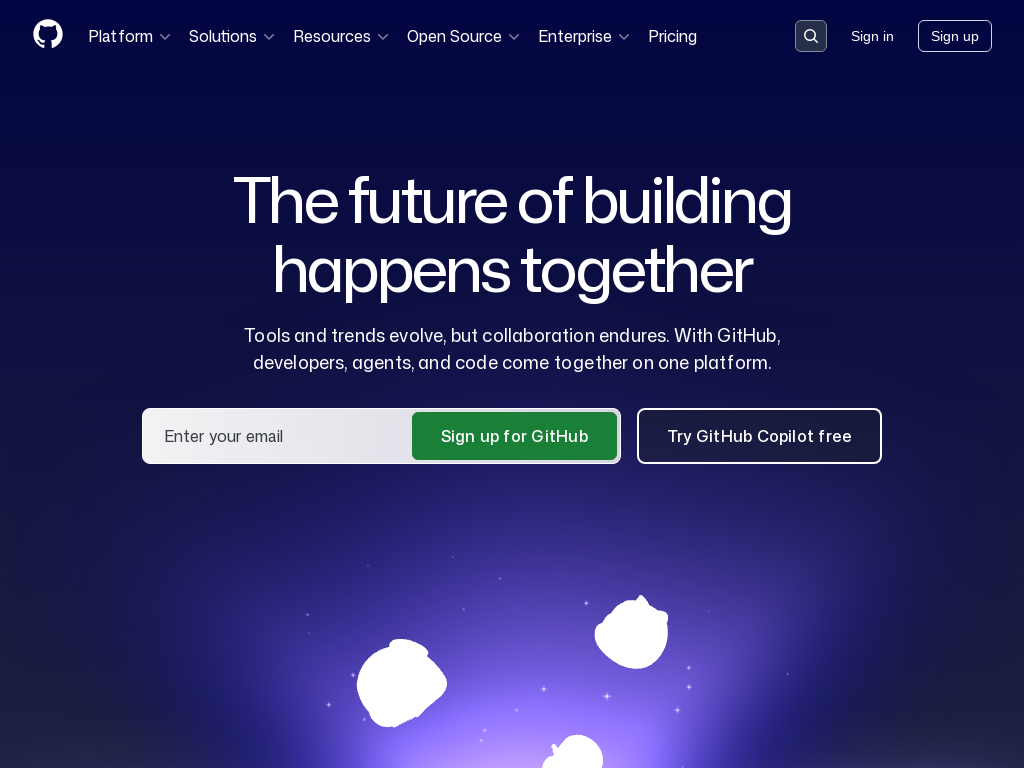